Navigates to Hacker News newest articles page and verifies that article listings are displayed on the page.

Starting URL: https://news.ycombinator.com/newest

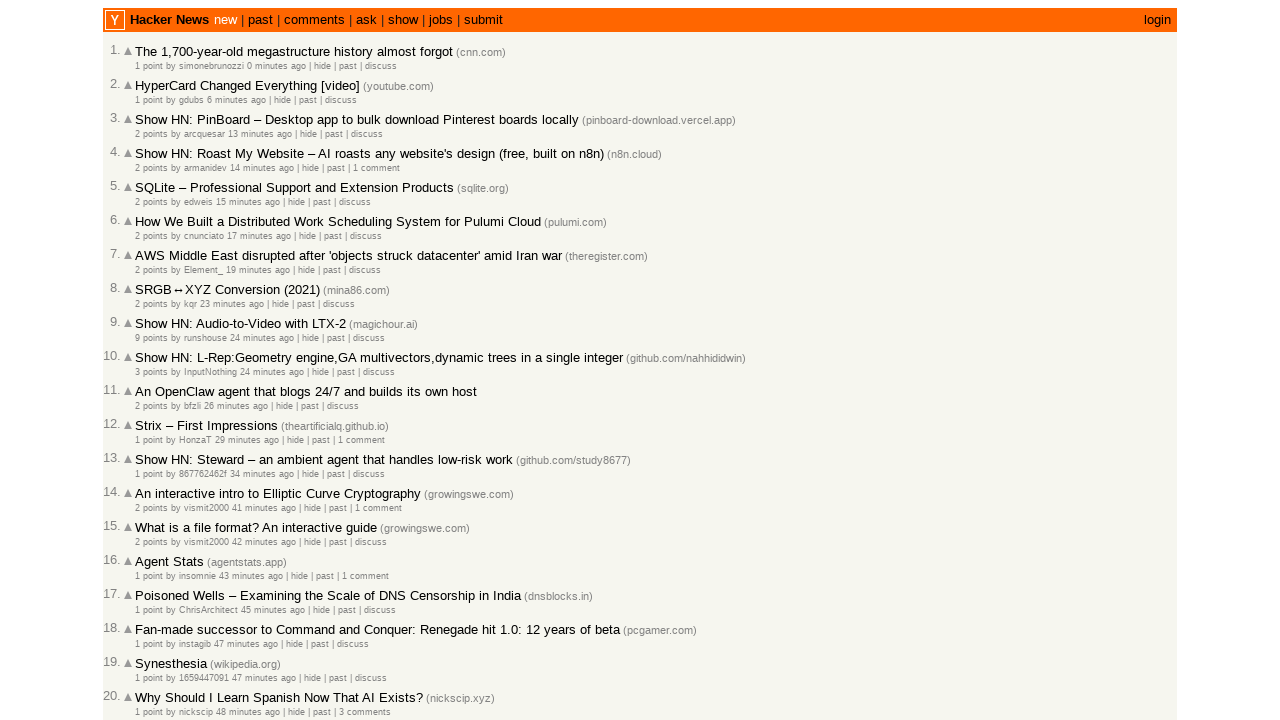

Set viewport size to 800x600
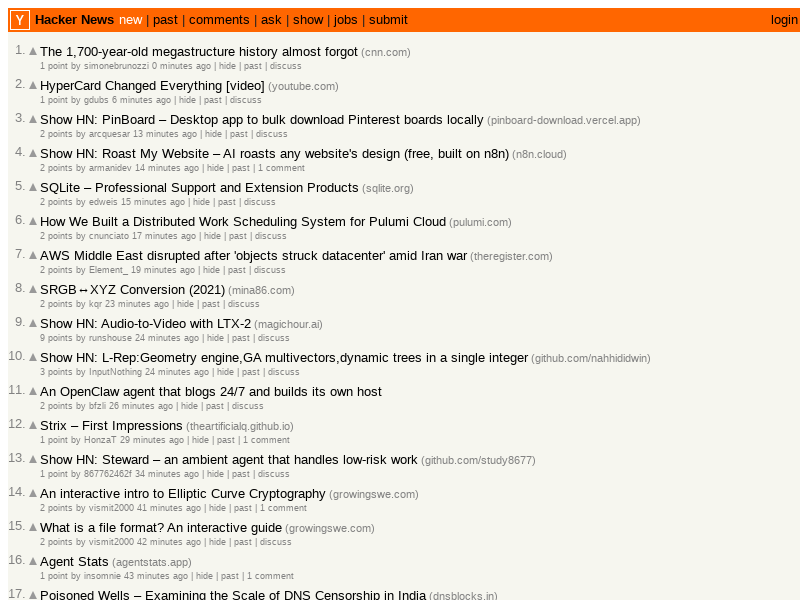

Article listings loaded on Hacker News newest page
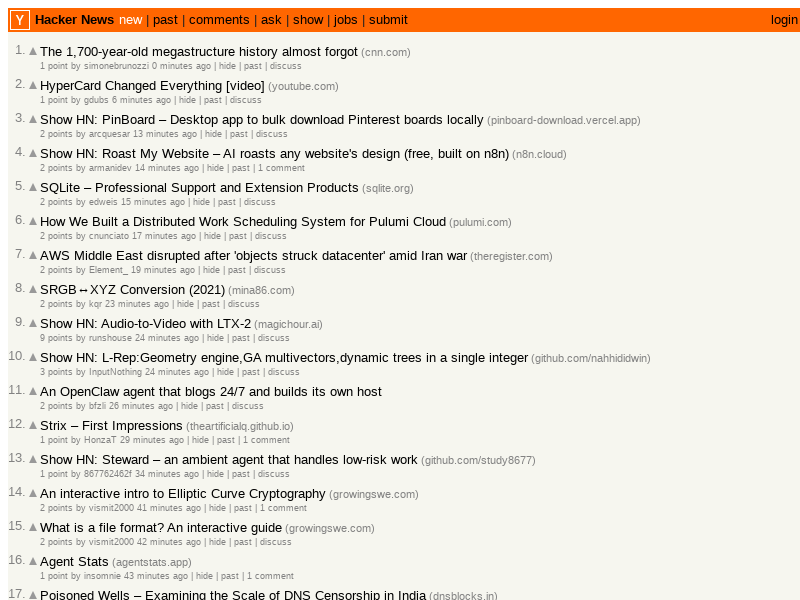

Located article elements on page
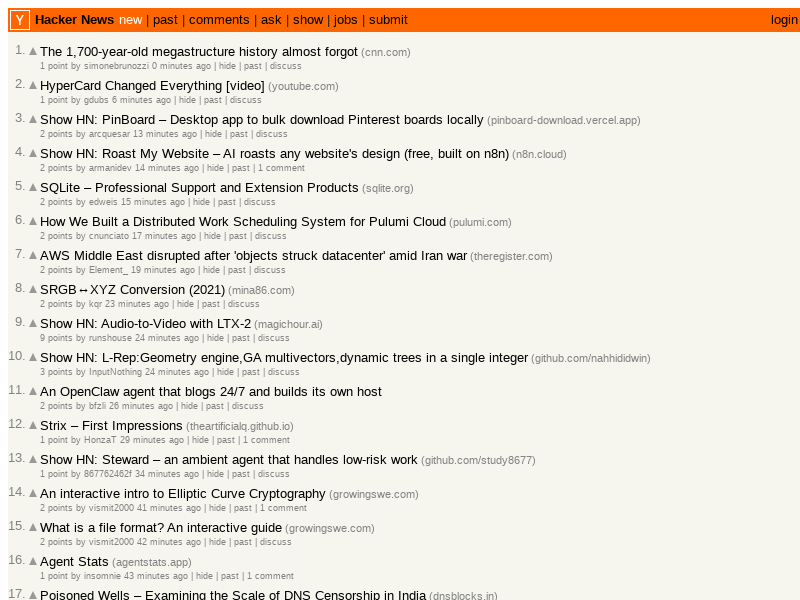

Verified that articles are displayed on the page
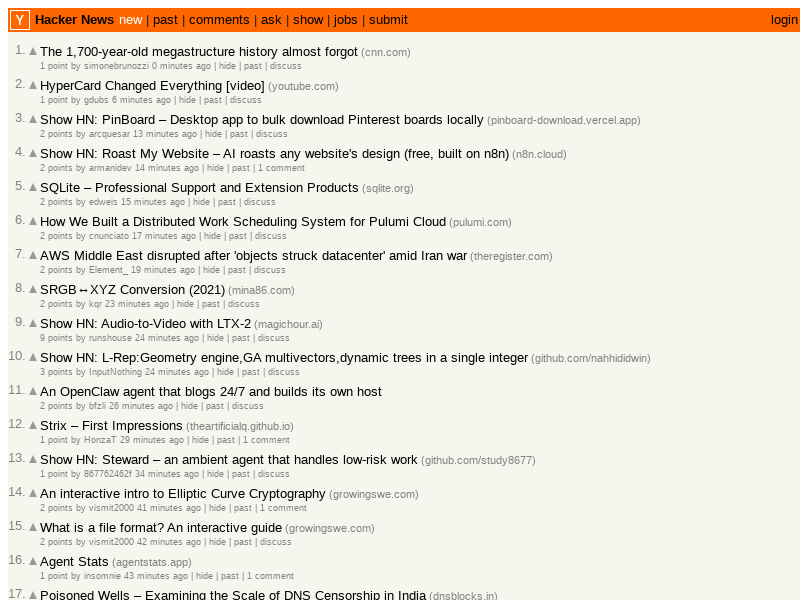

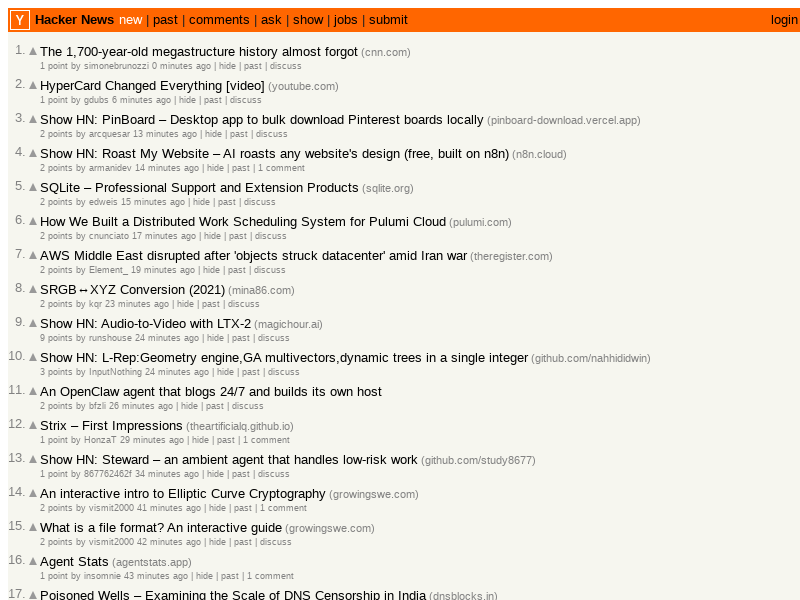